Tests confirm dialog box by clicking a button and dismissing (canceling) the confirm dialog

Starting URL: https://demoqa.com/alerts

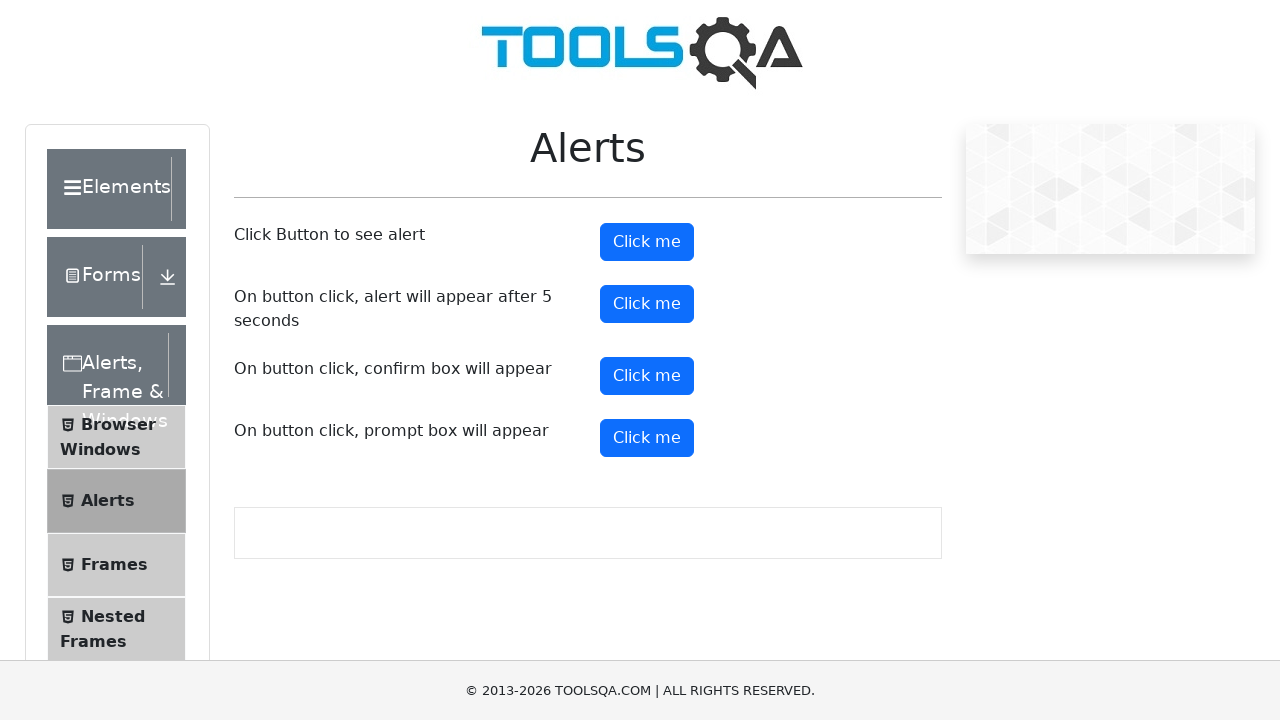

Navigated to https://demoqa.com/alerts
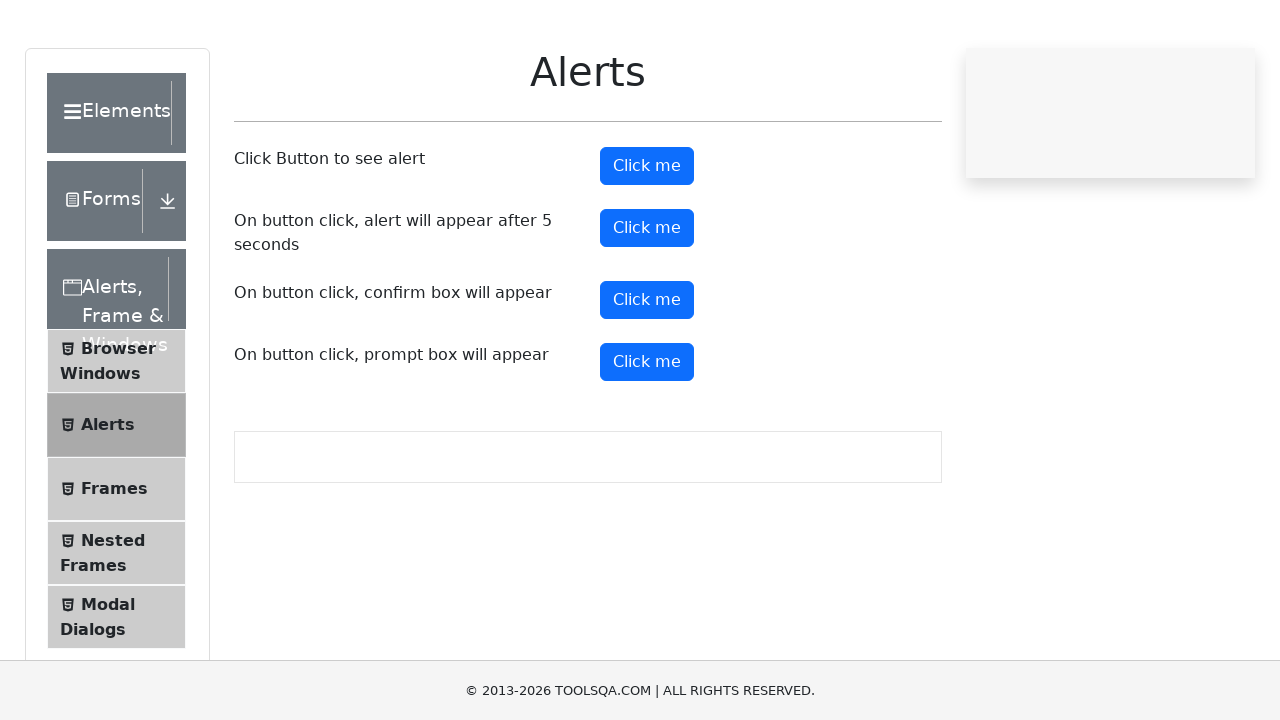

Confirm button selector is available
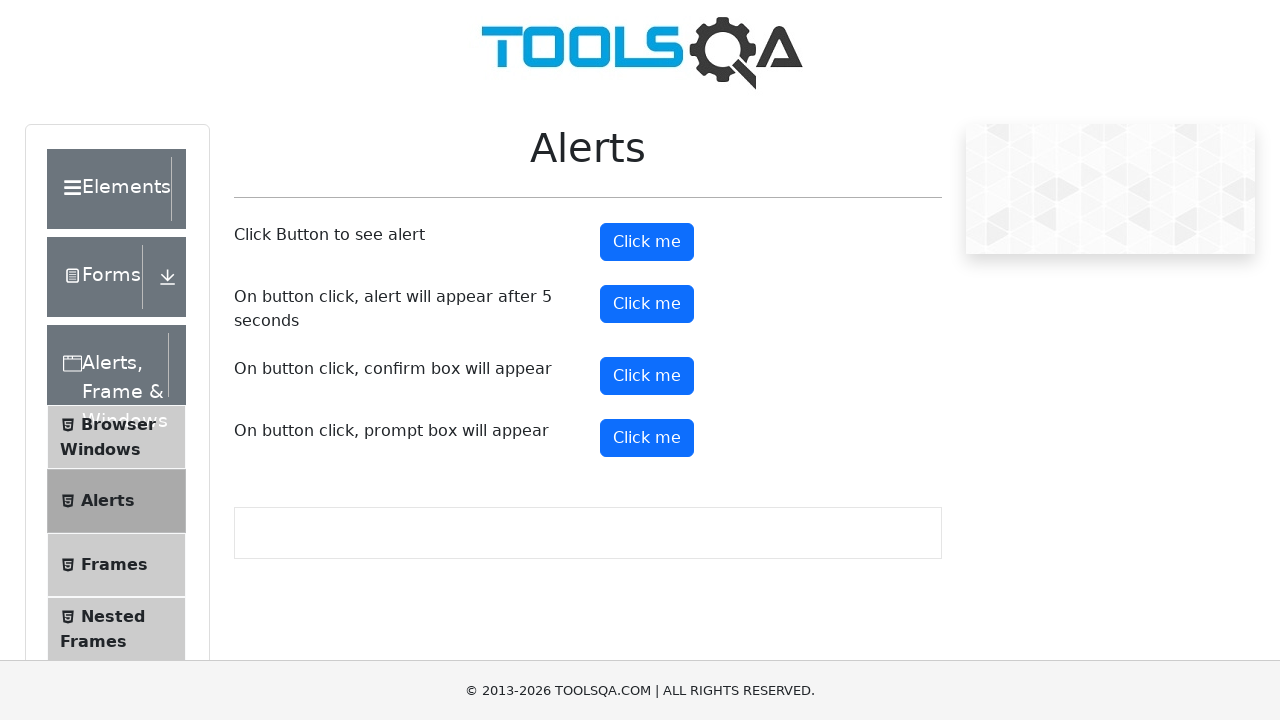

Dialog handler set up to dismiss confirm dialog
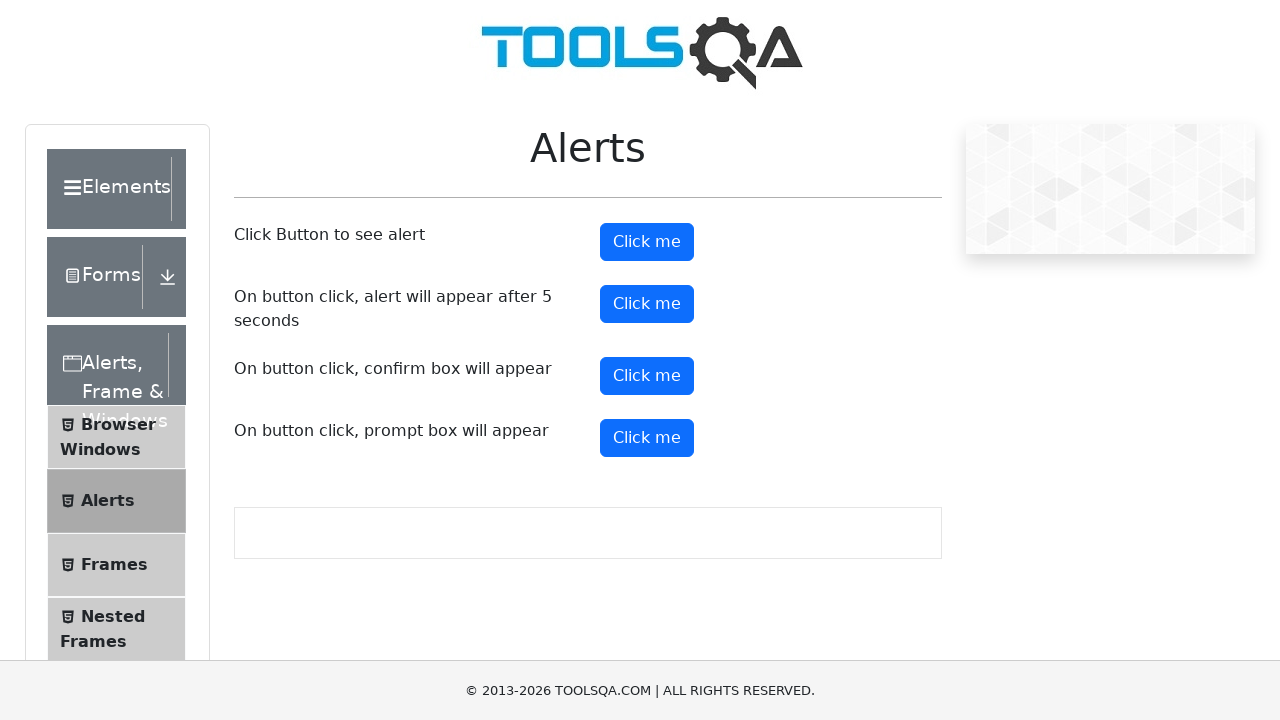

Clicked confirm button to trigger confirm dialog at (647, 376) on #confirmButton
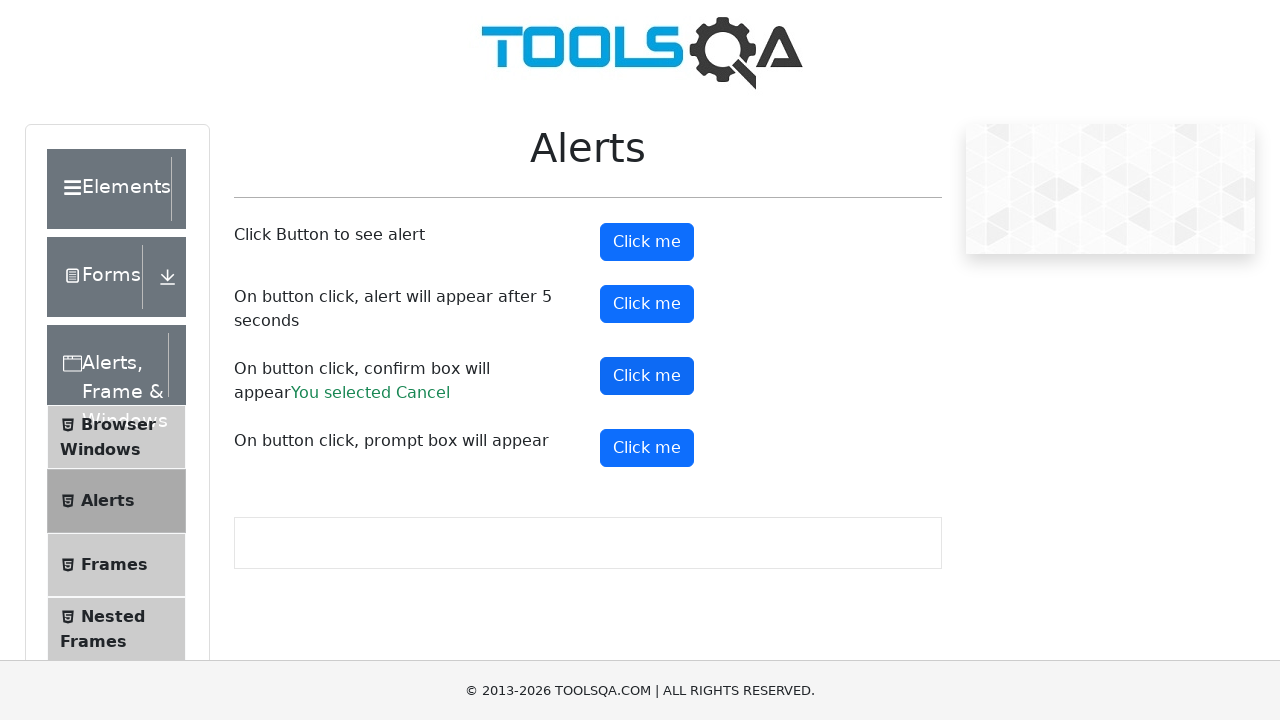

Confirm result message appeared
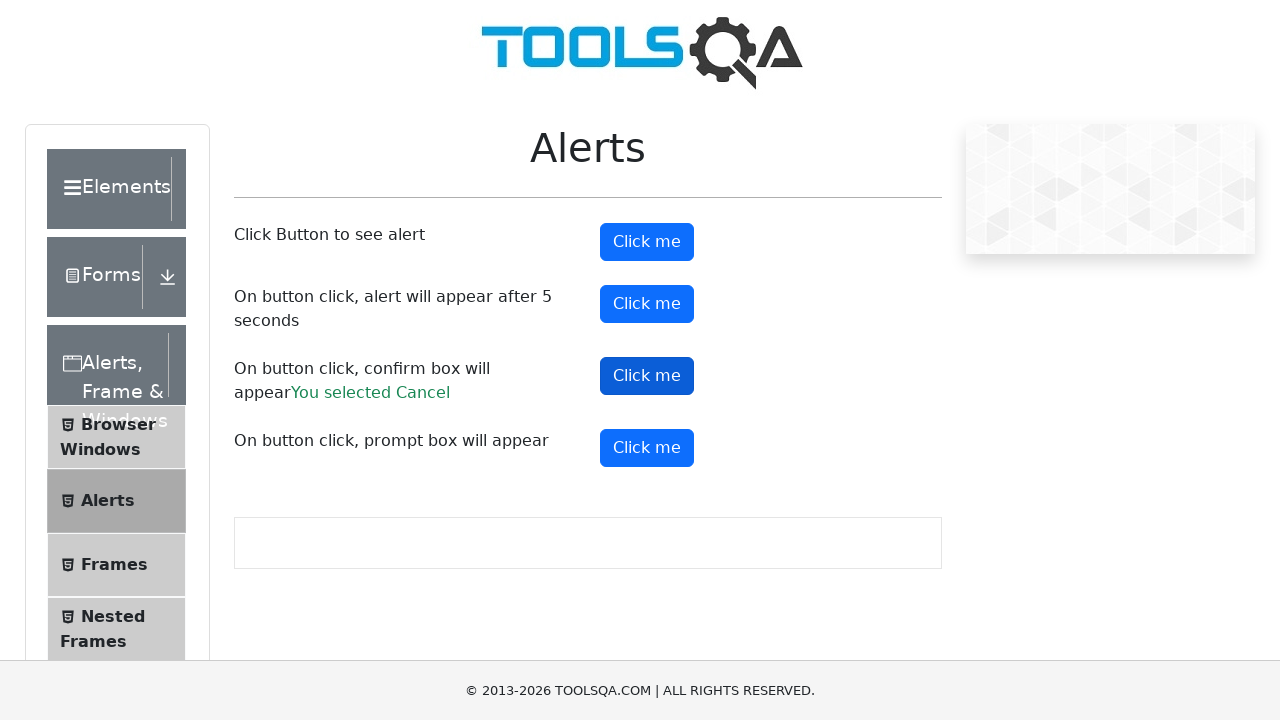

Retrieved result text: 'You selected Cancel'
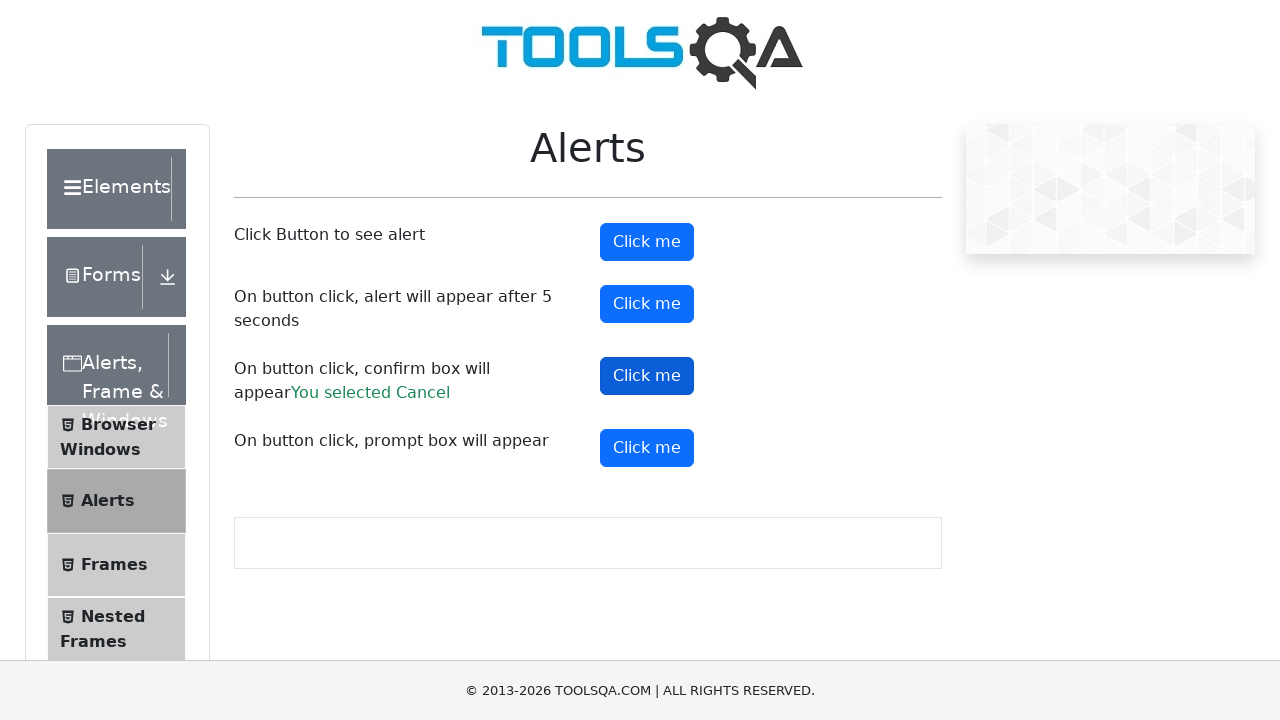

Assertion passed: result text equals 'You selected Cancel'
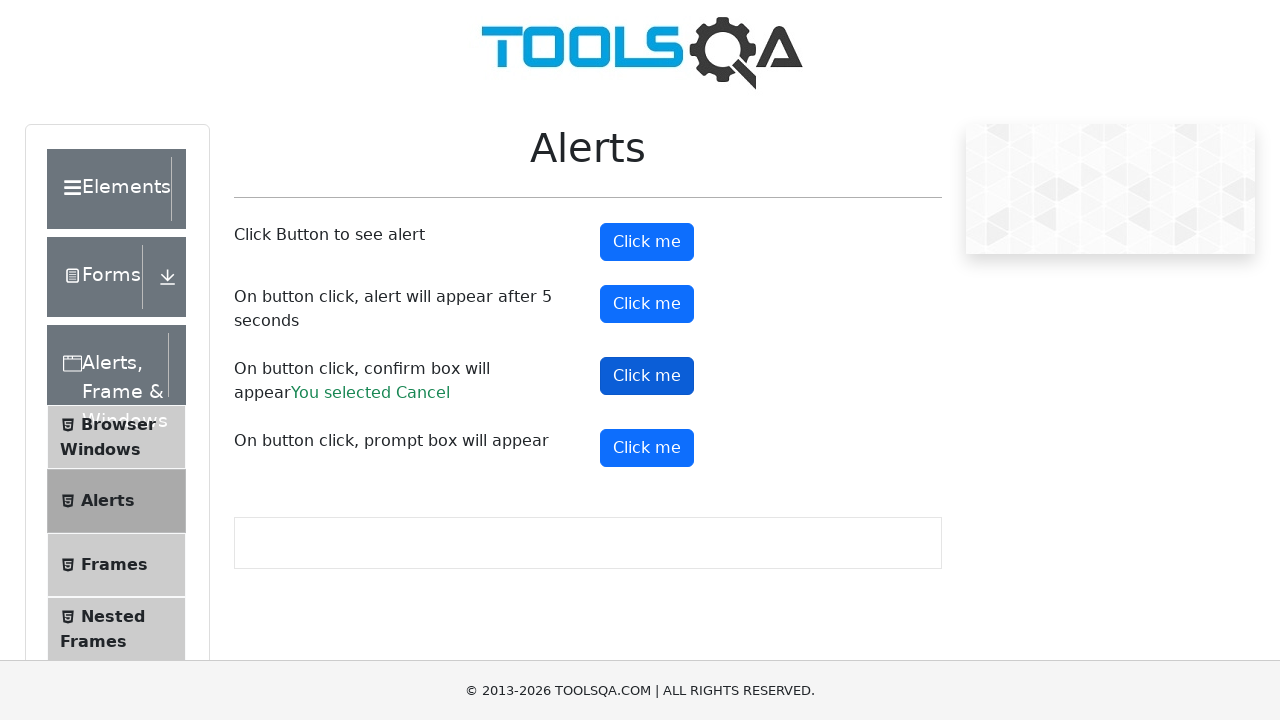

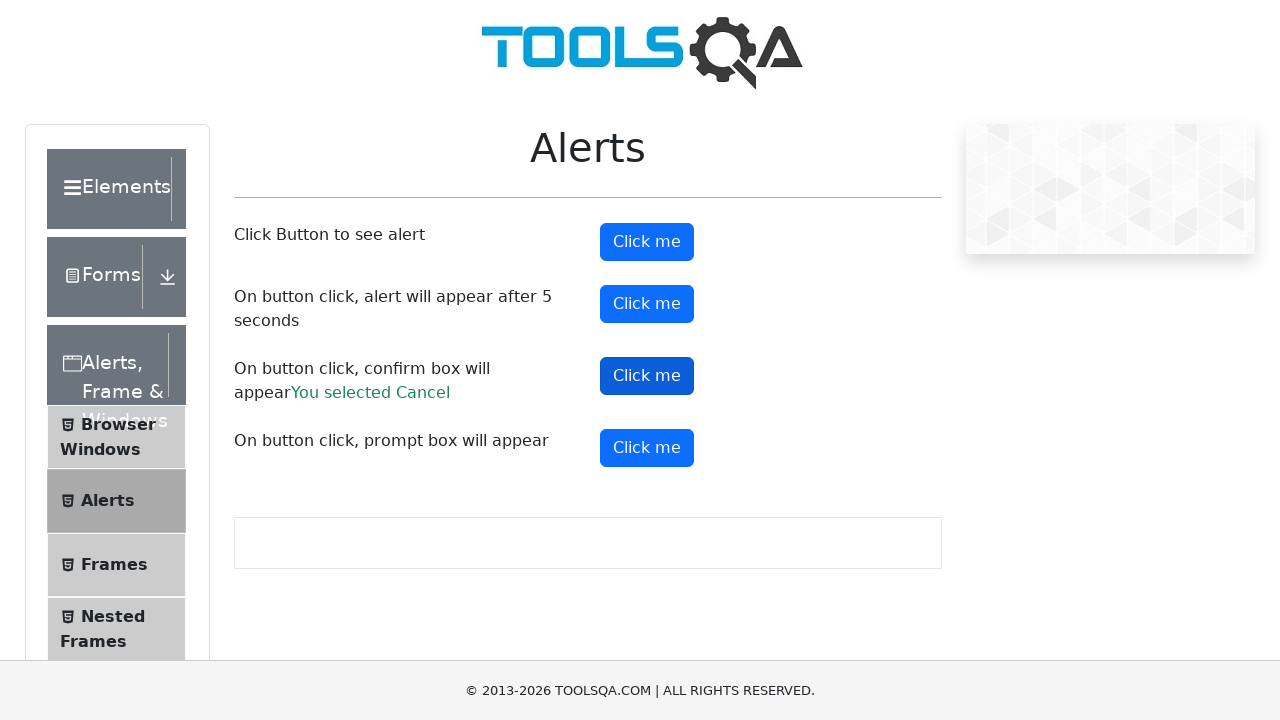